Tests login with invalid credentials and verifies the error message text contains "Your username is invalid!"

Starting URL: https://the-internet.herokuapp.com/

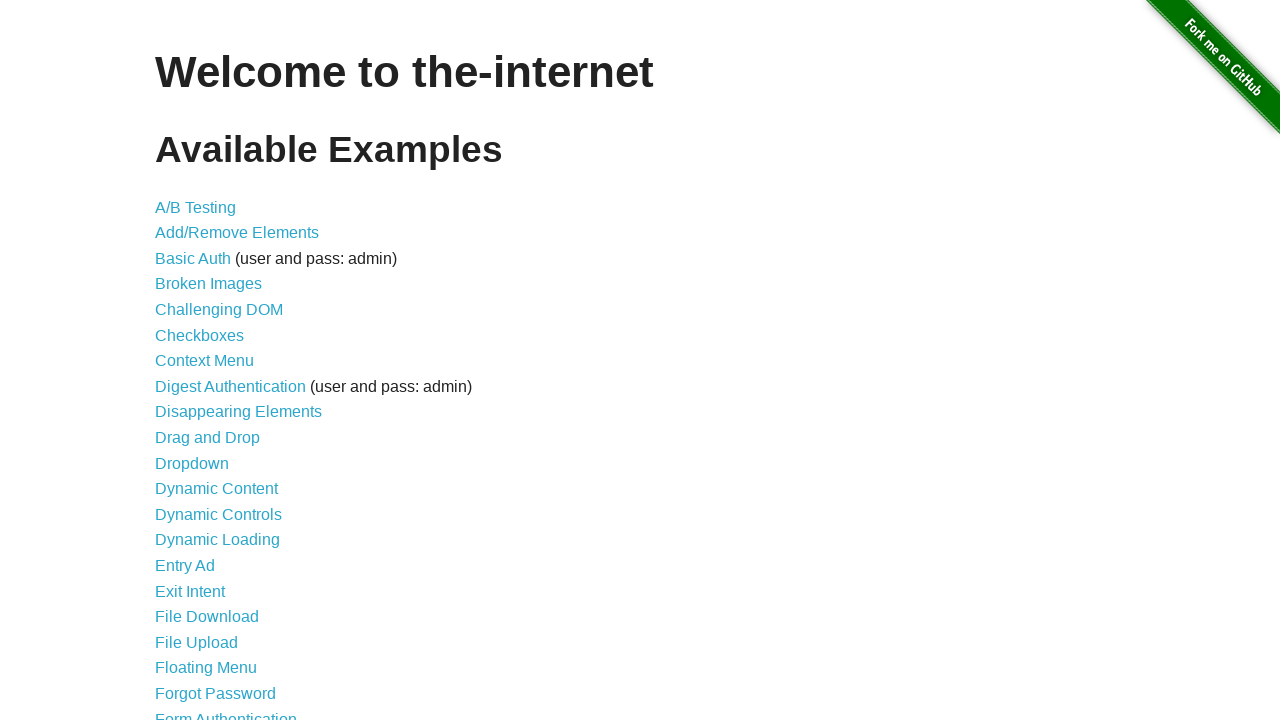

Clicked on Form Authentication link at (226, 712) on xpath=//*[@id="content"]/ul/li[21]/a
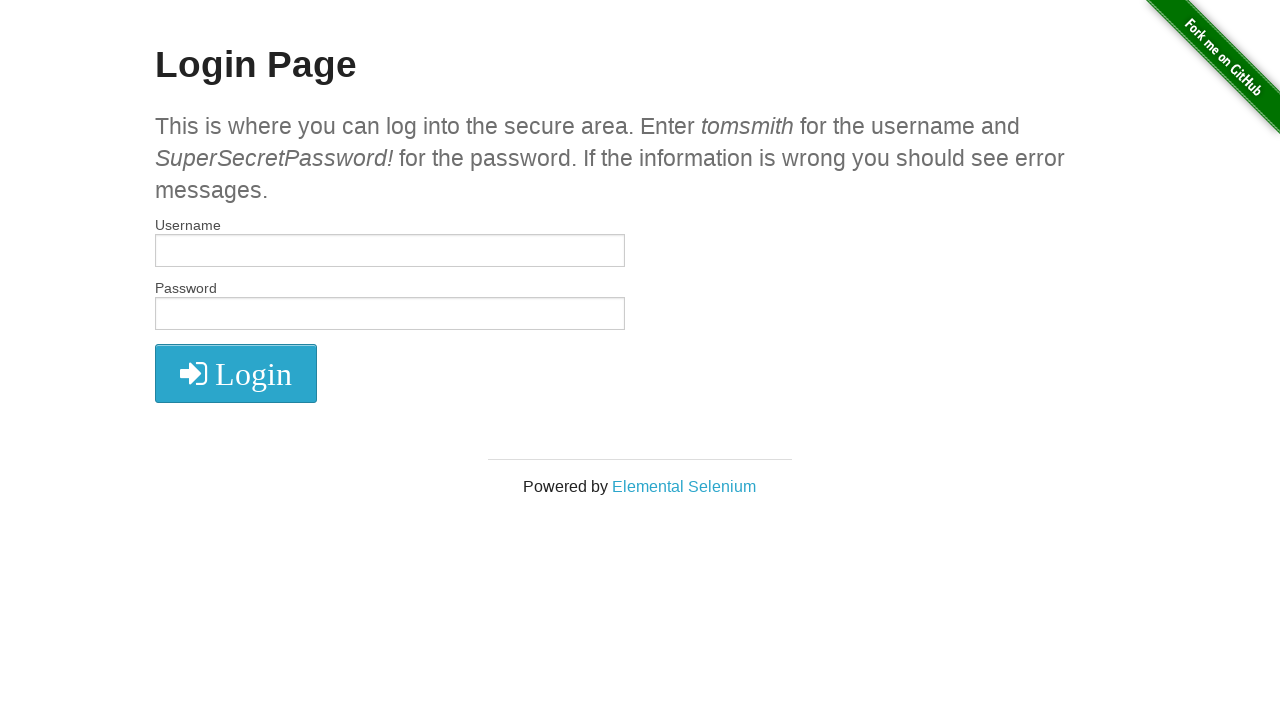

Filled username field with 'invalid_user_test' on #username
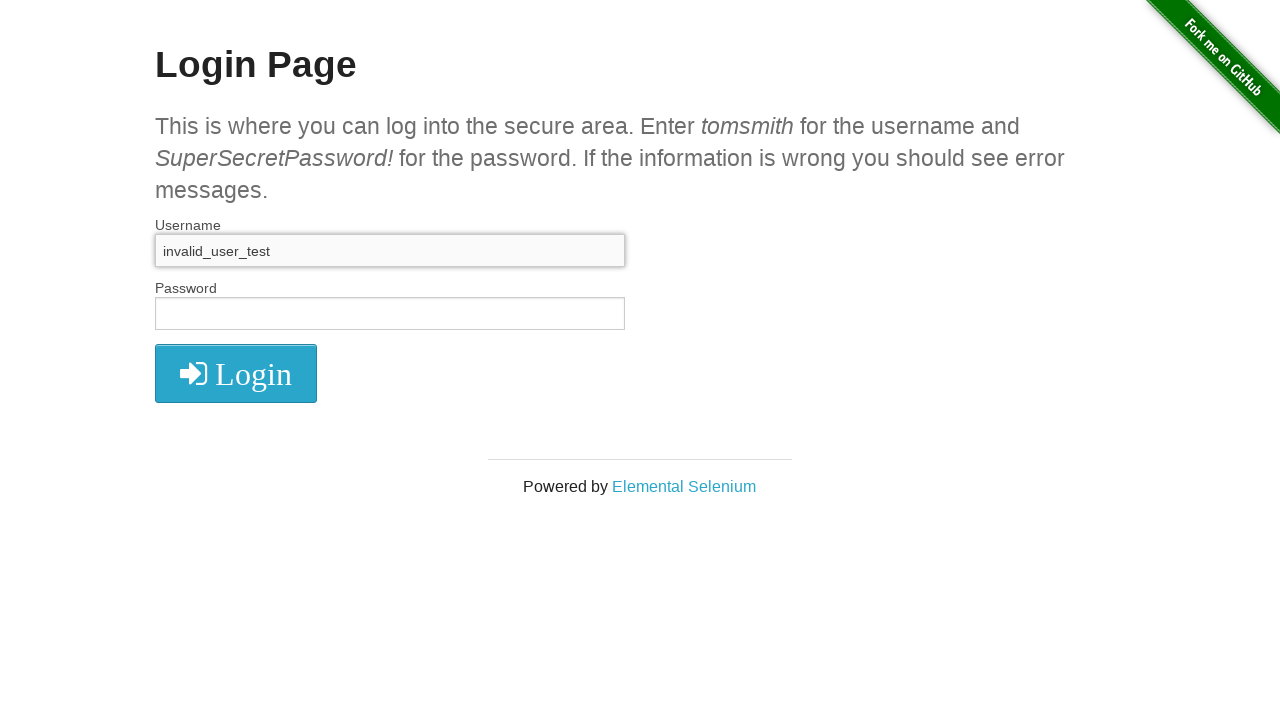

Filled password field with 'wrong_password_123' on #password
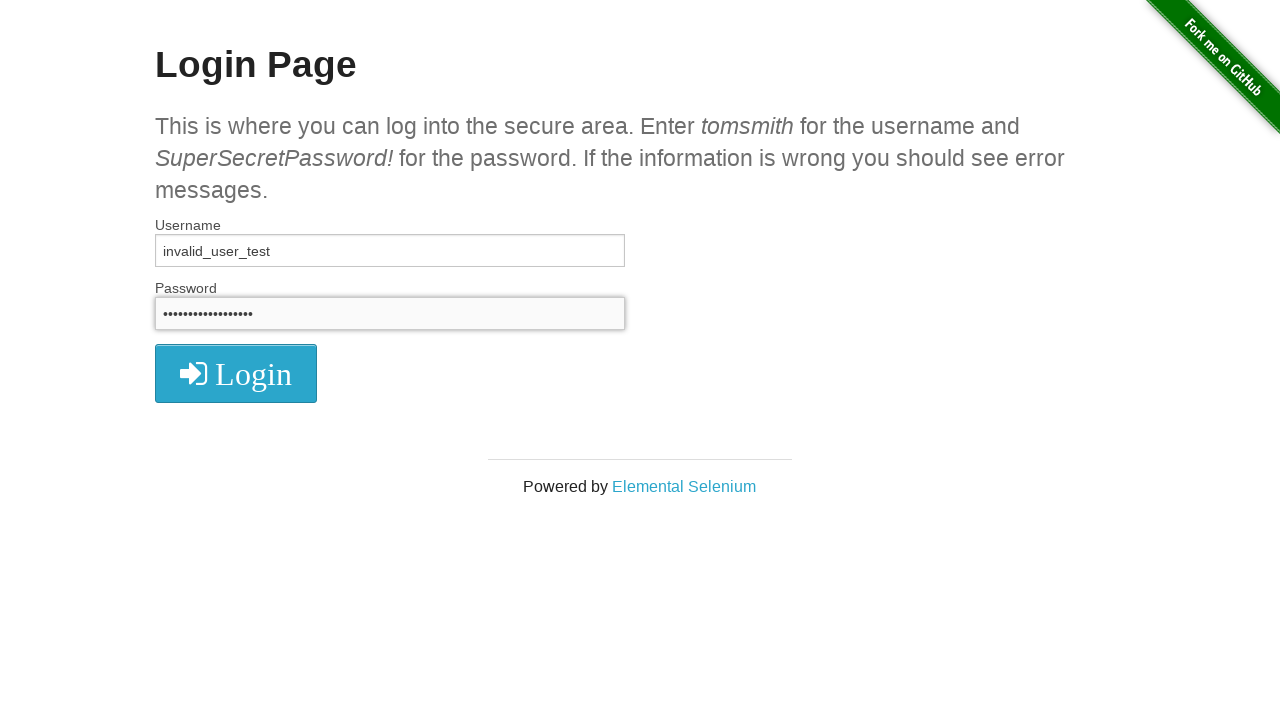

Clicked login button at (236, 374) on xpath=//*[@id="login"]/button/i
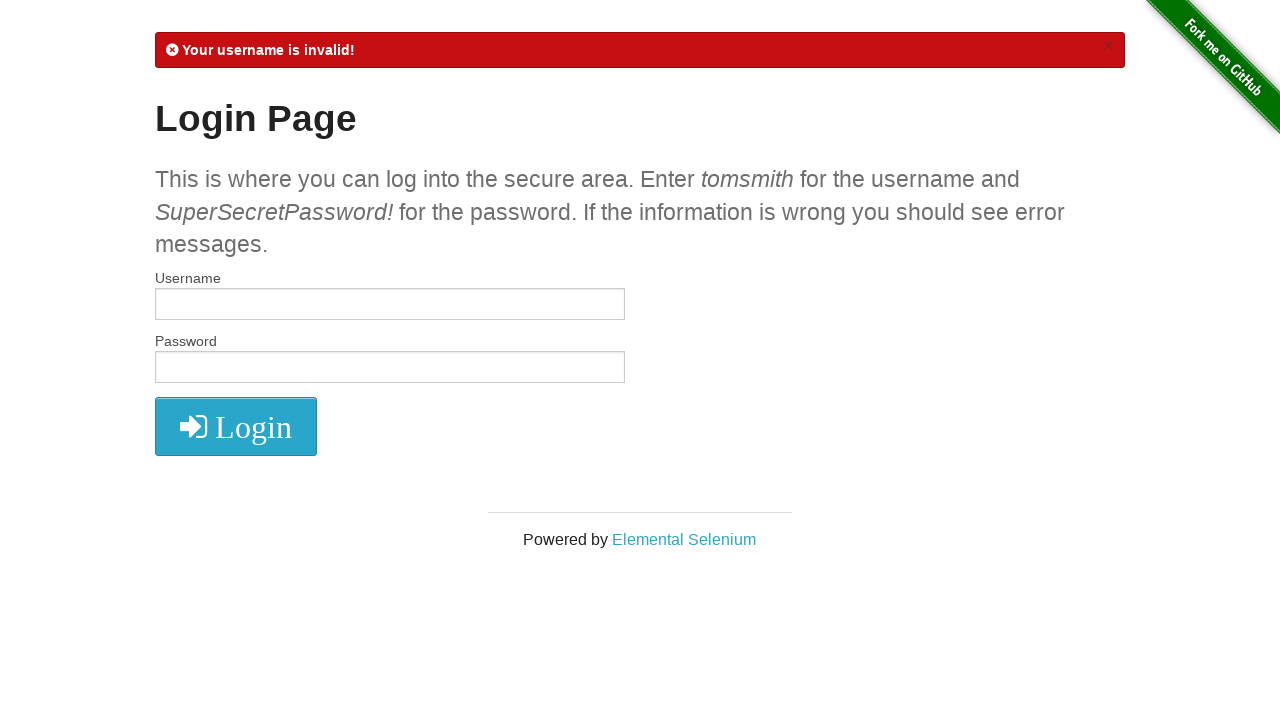

Located error message element
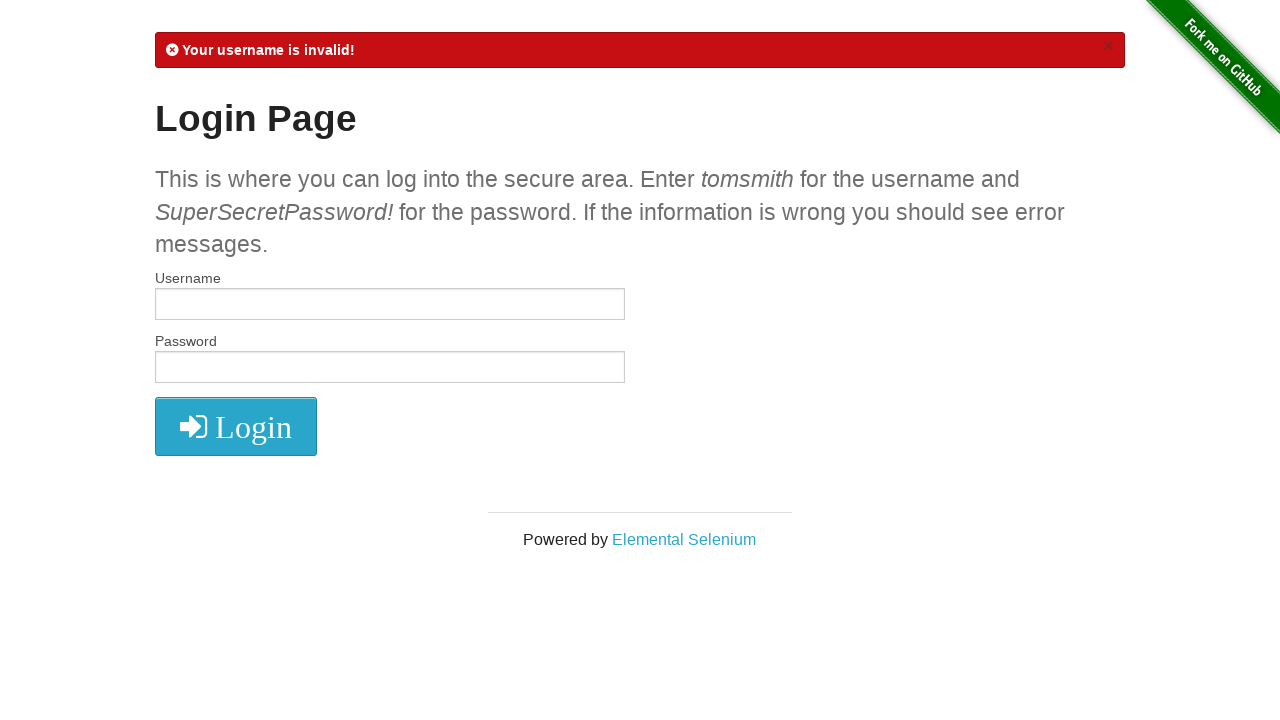

Error message element appeared
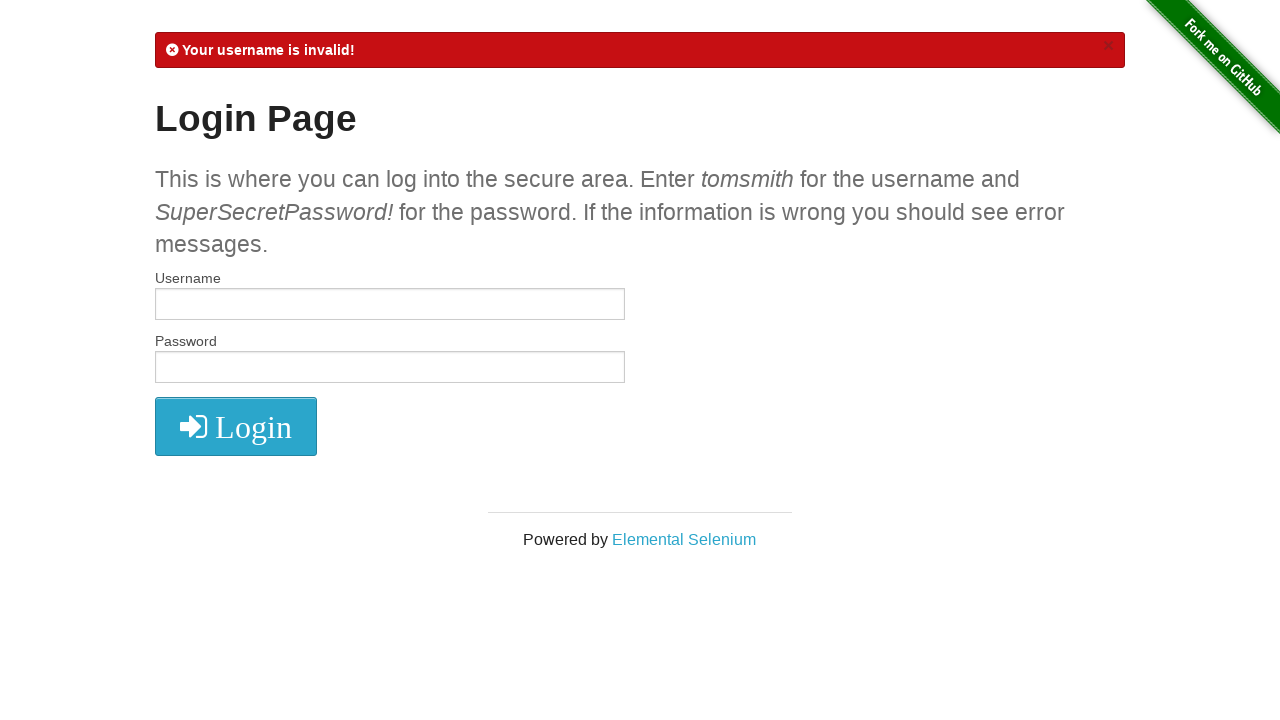

Retrieved error message text
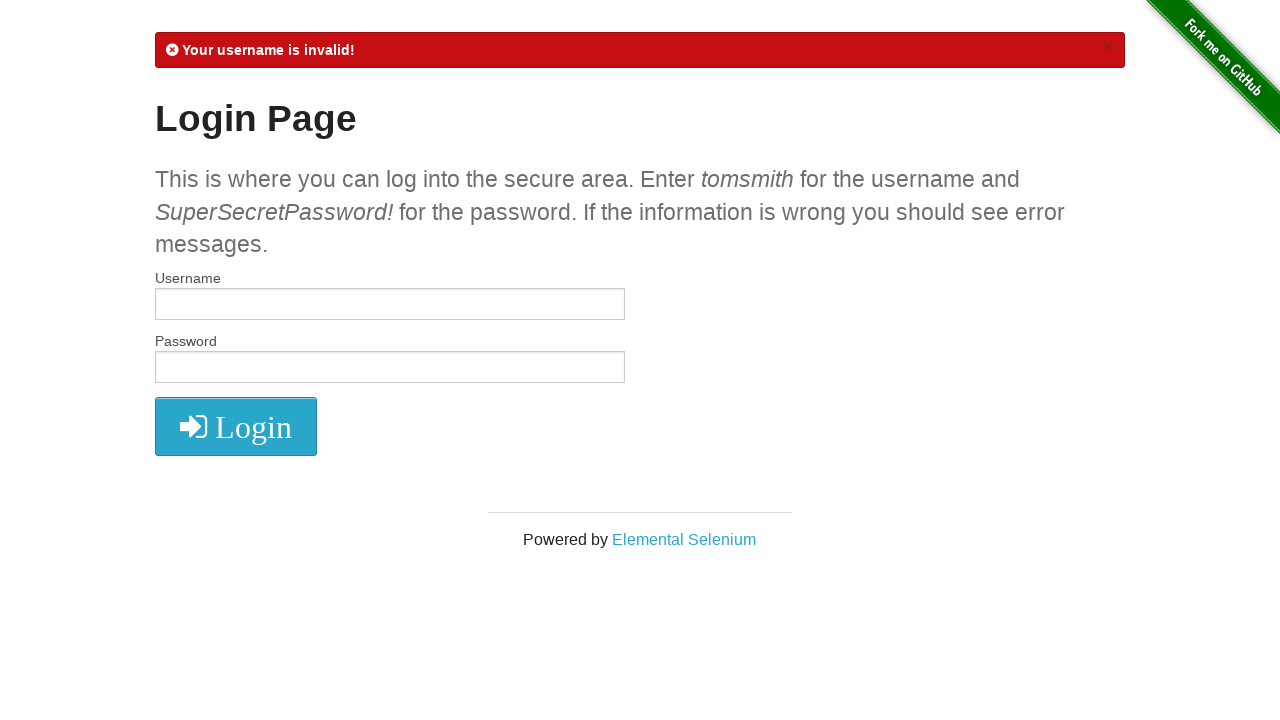

Verified error message contains 'Your username is invalid!'
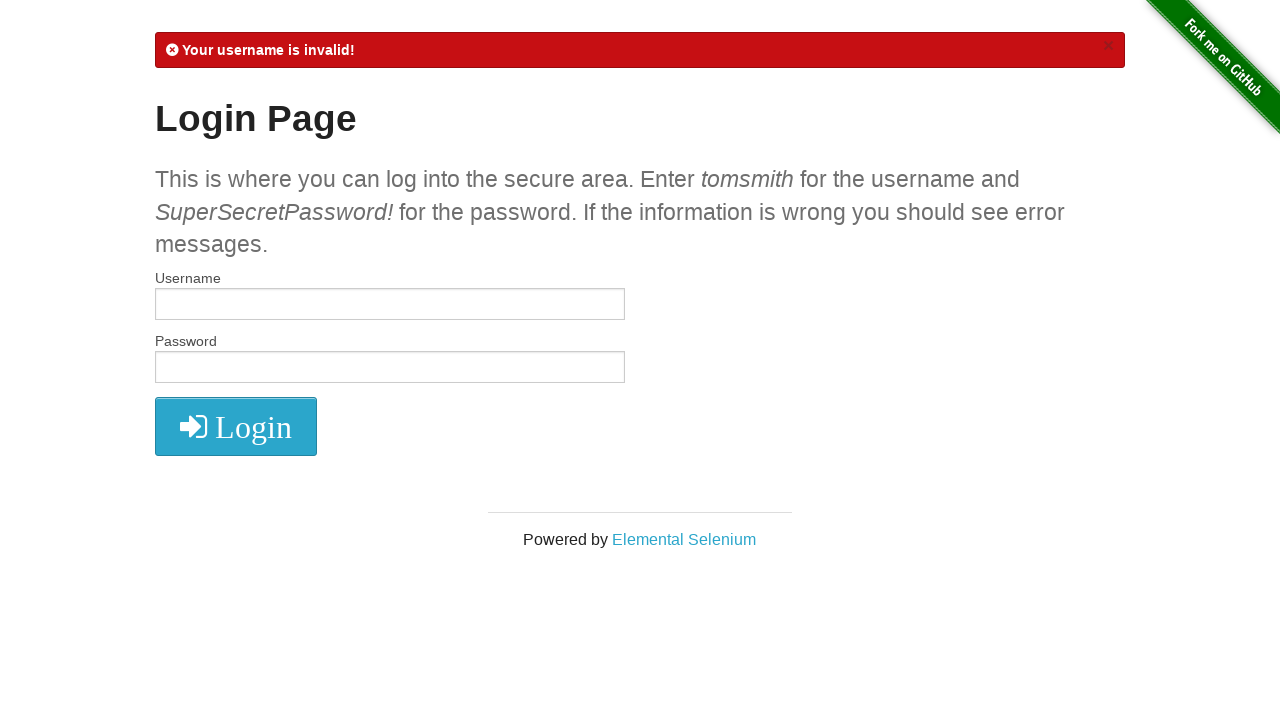

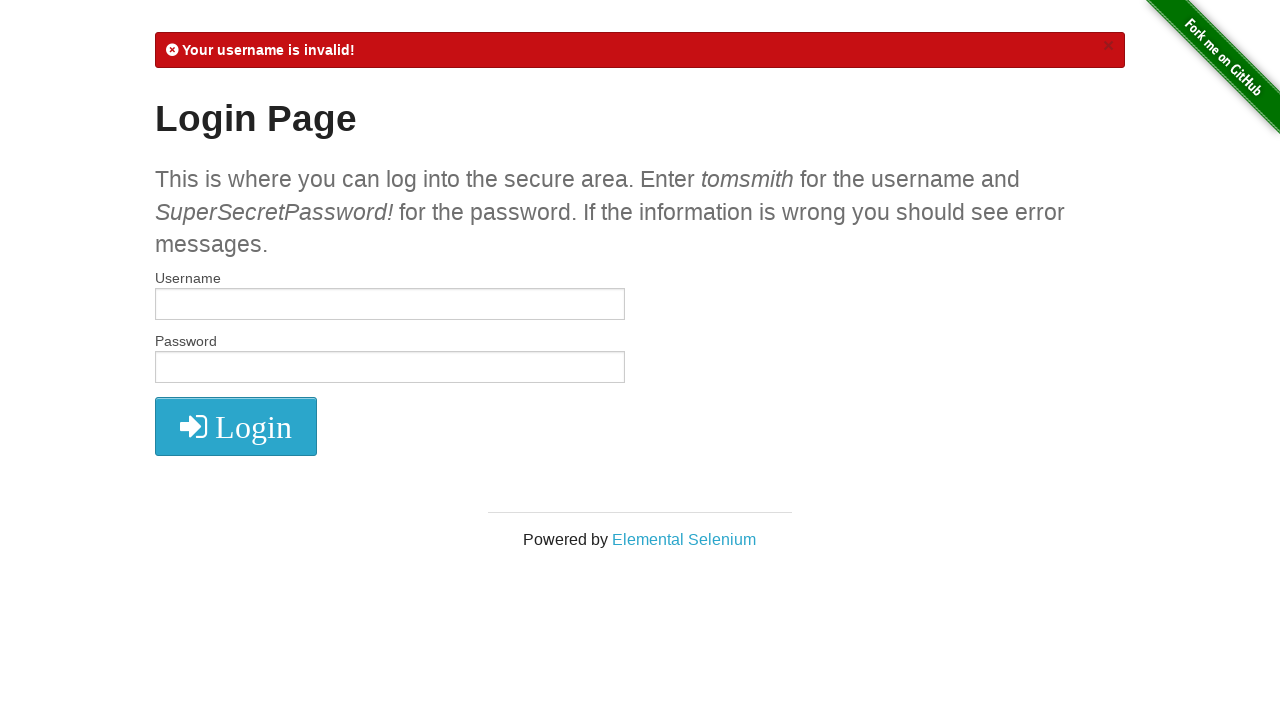